Tests navigation to IP & Innovation menu and clicks on Smart Inventory submenu item

Starting URL: https://366pi.tech/

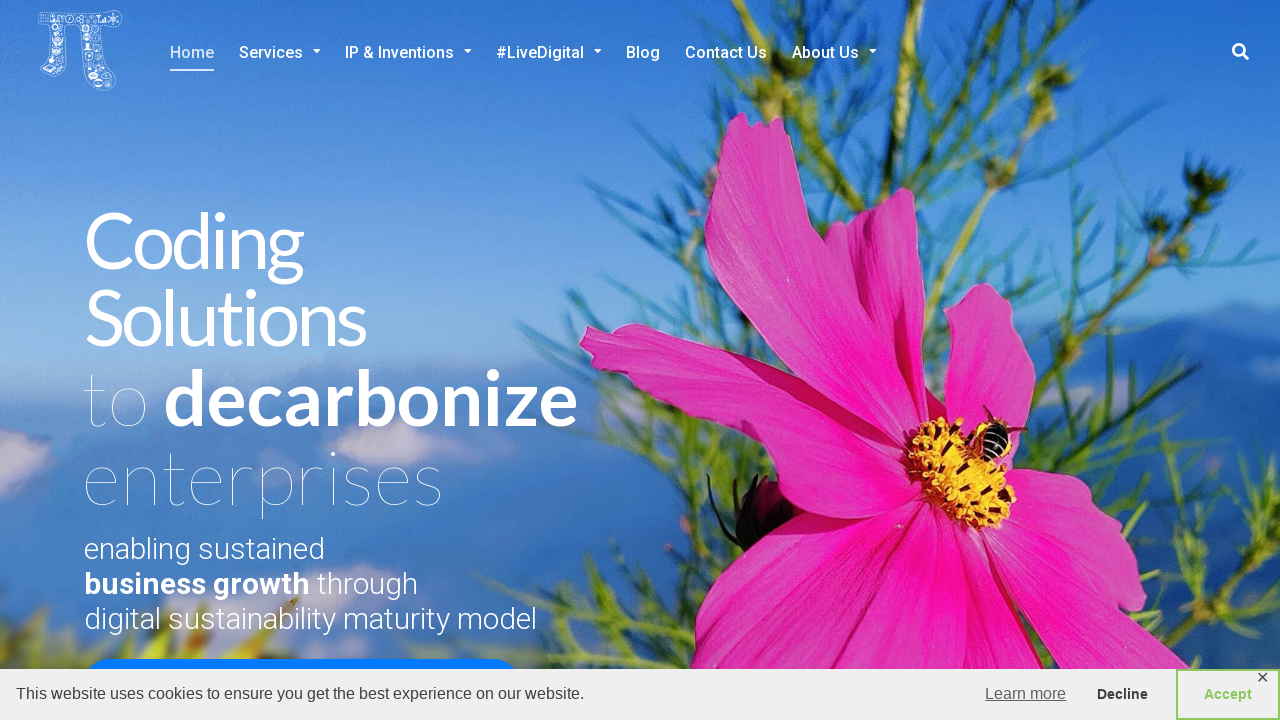

Clicked on IP & Innovation menu at (408, 53) on xpath=//*[@id='menu-item-3908']/a
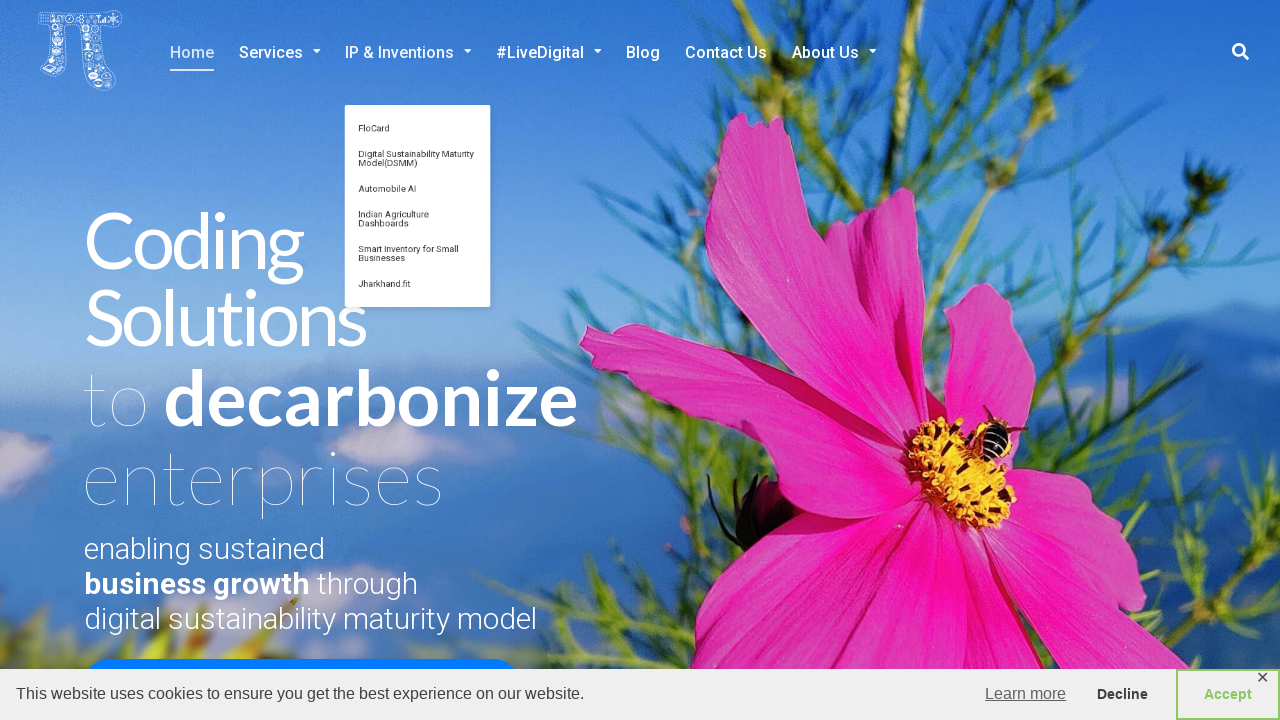

Clicked on Smart Inventory submenu item at (440, 319) on xpath=//*[@id='menu-item-3912']/a
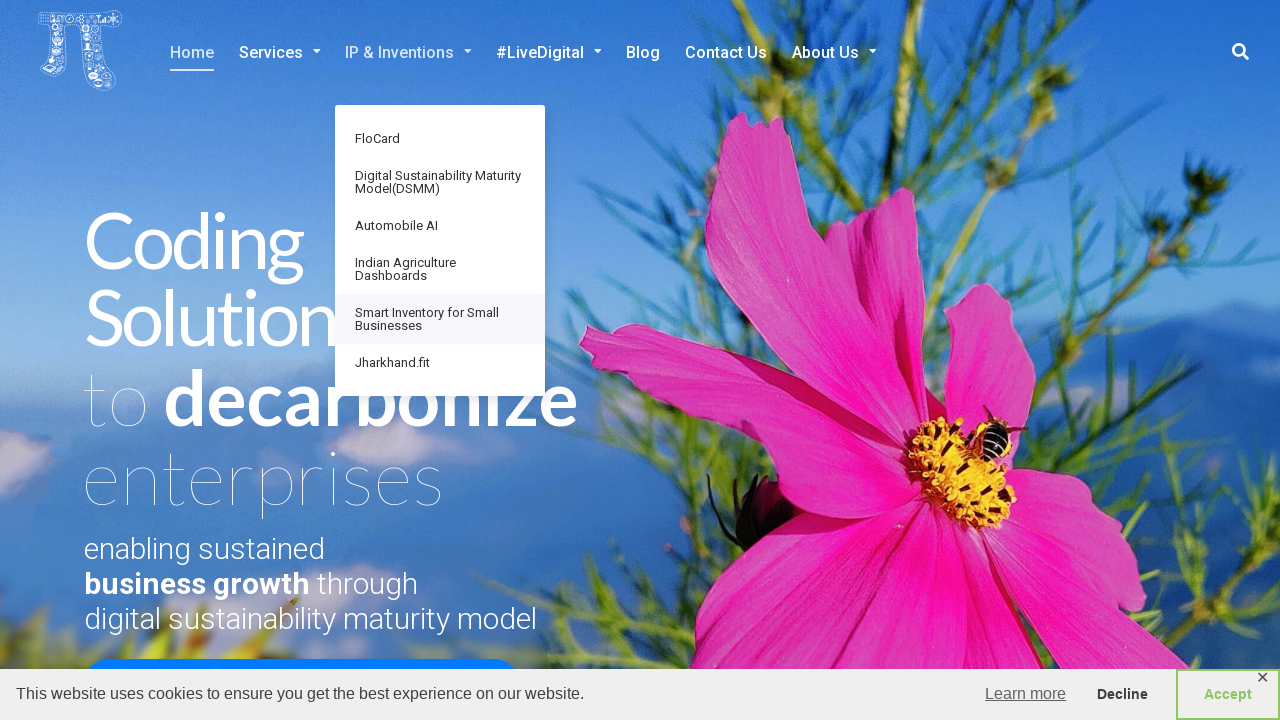

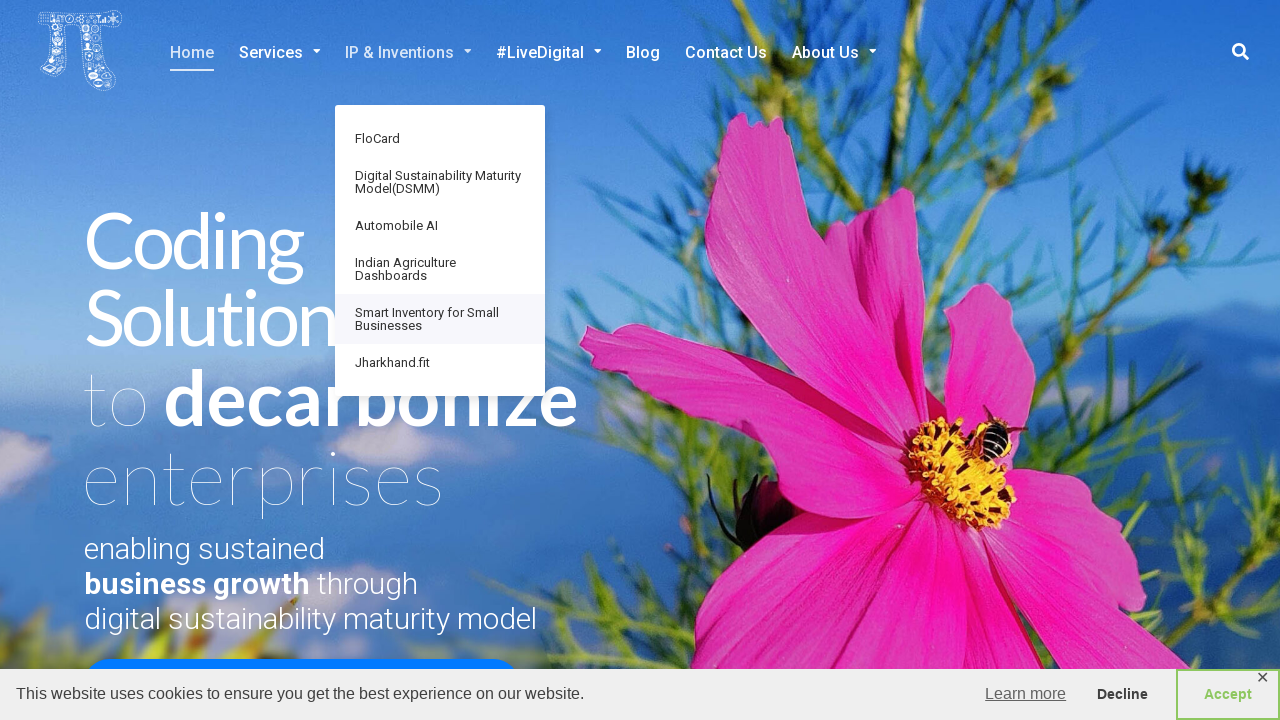